Navigates to a frames demo page and clicks on the nested iframe tab to switch to that section

Starting URL: https://demo.automationtesting.in/Frames.html

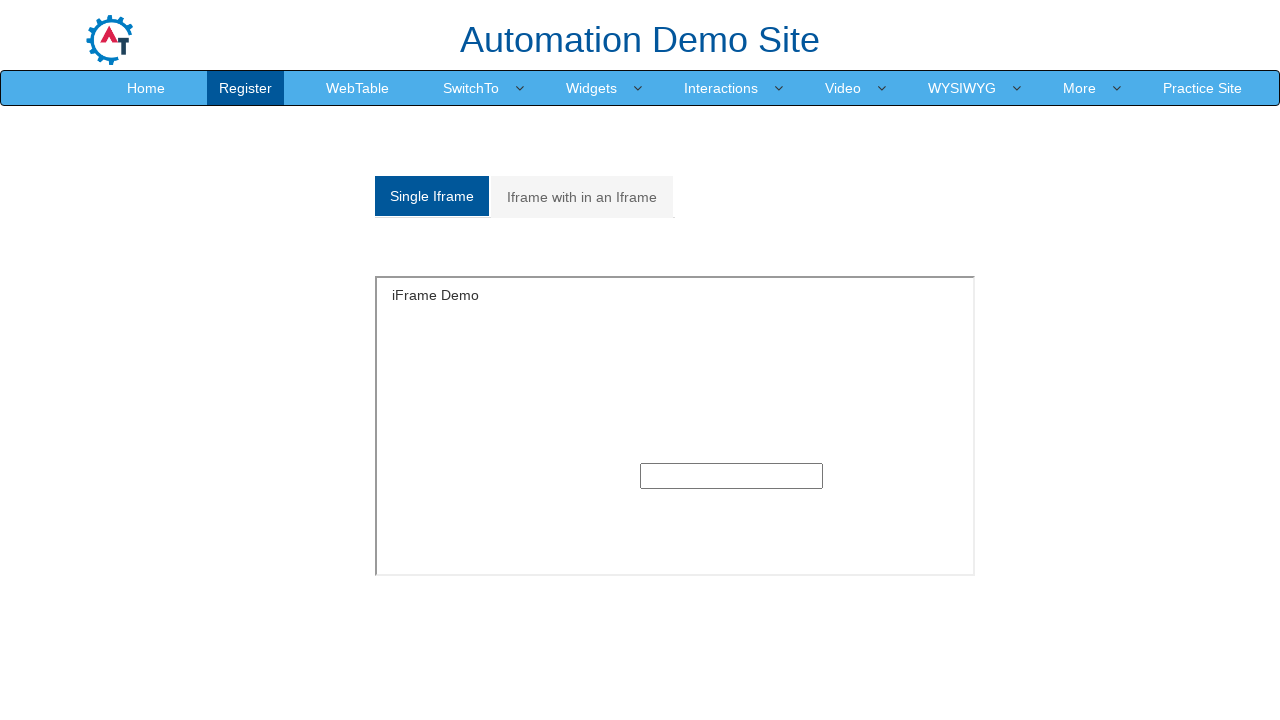

Navigated to frames demo page
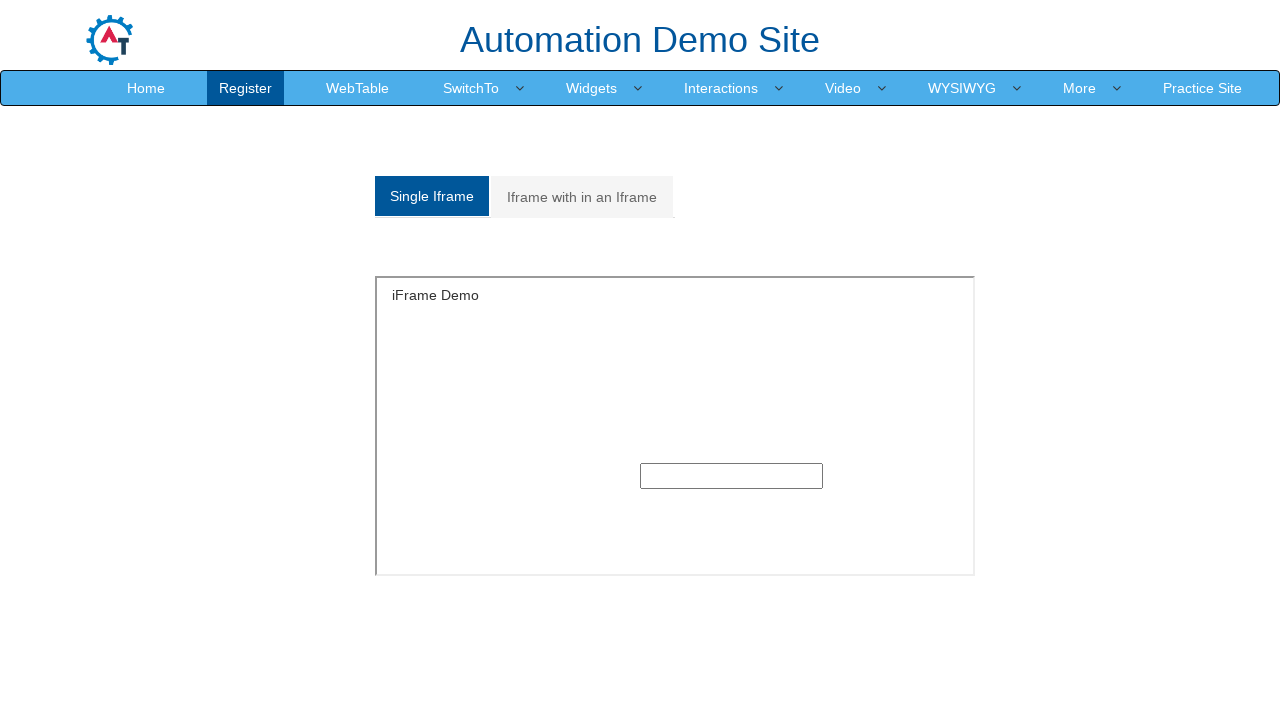

Clicked on 'Iframe with in an Iframe' tab at (582, 197) on xpath=//a[normalize-space()='Iframe with in an Iframe']
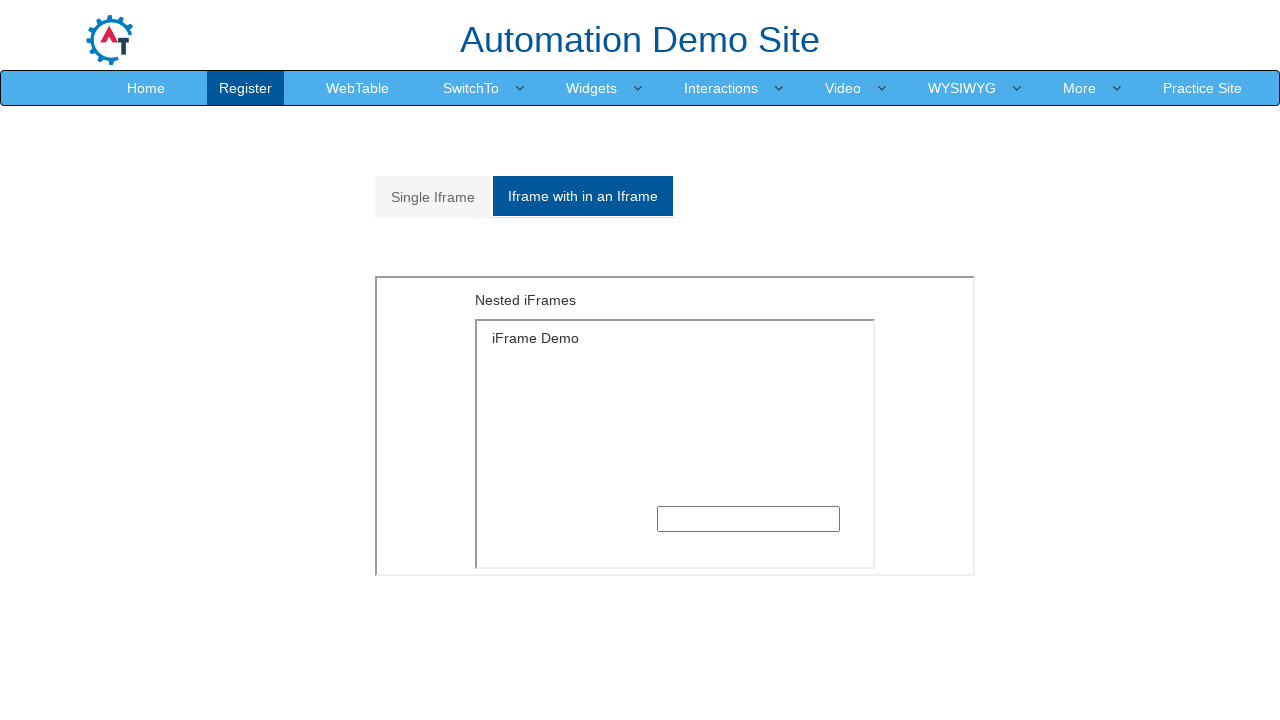

Nested iframe section loaded and became visible
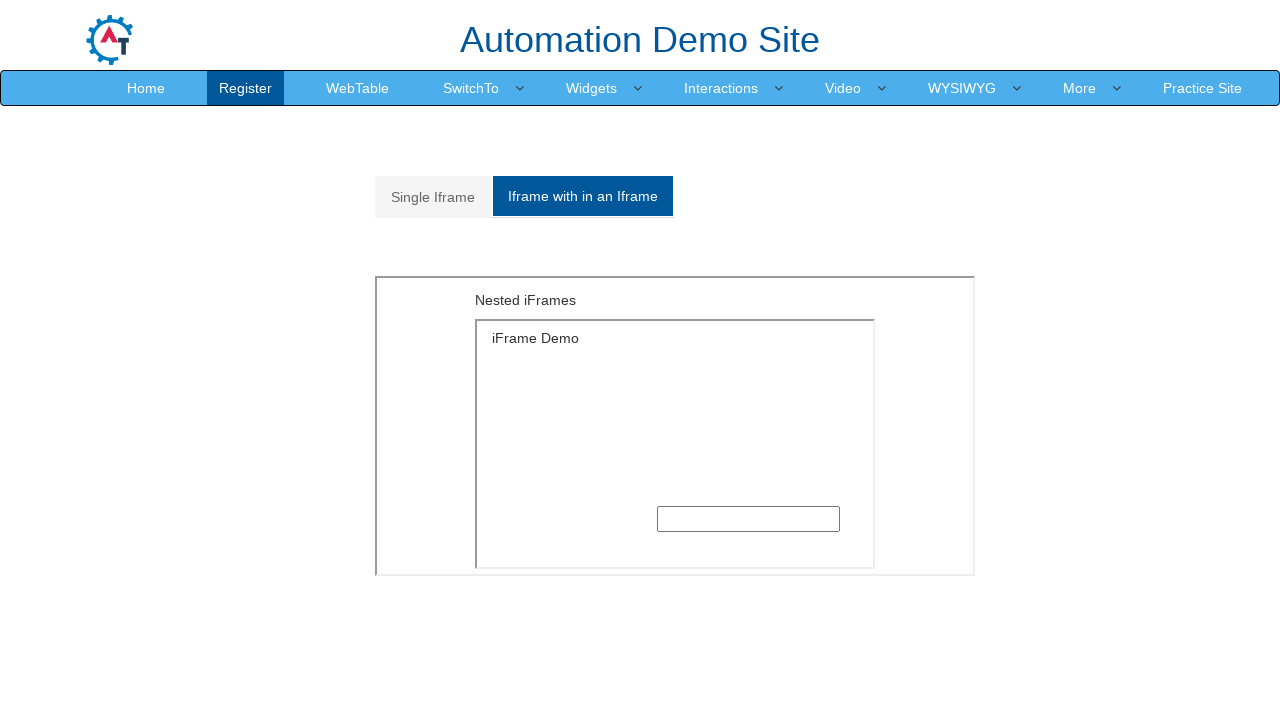

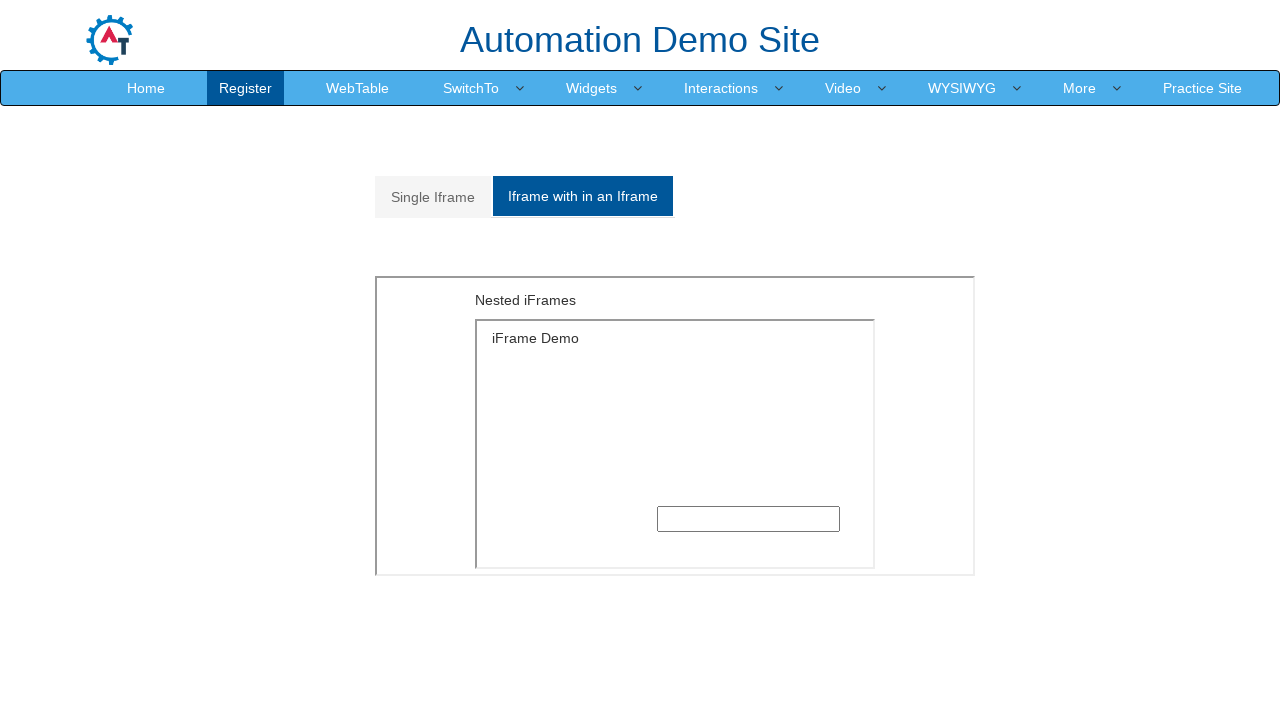